Tests a basic form submission by filling in name, address, email, and password fields, then clicking the Submit button.

Starting URL: https://automationfc.github.io/basic-form/index.html

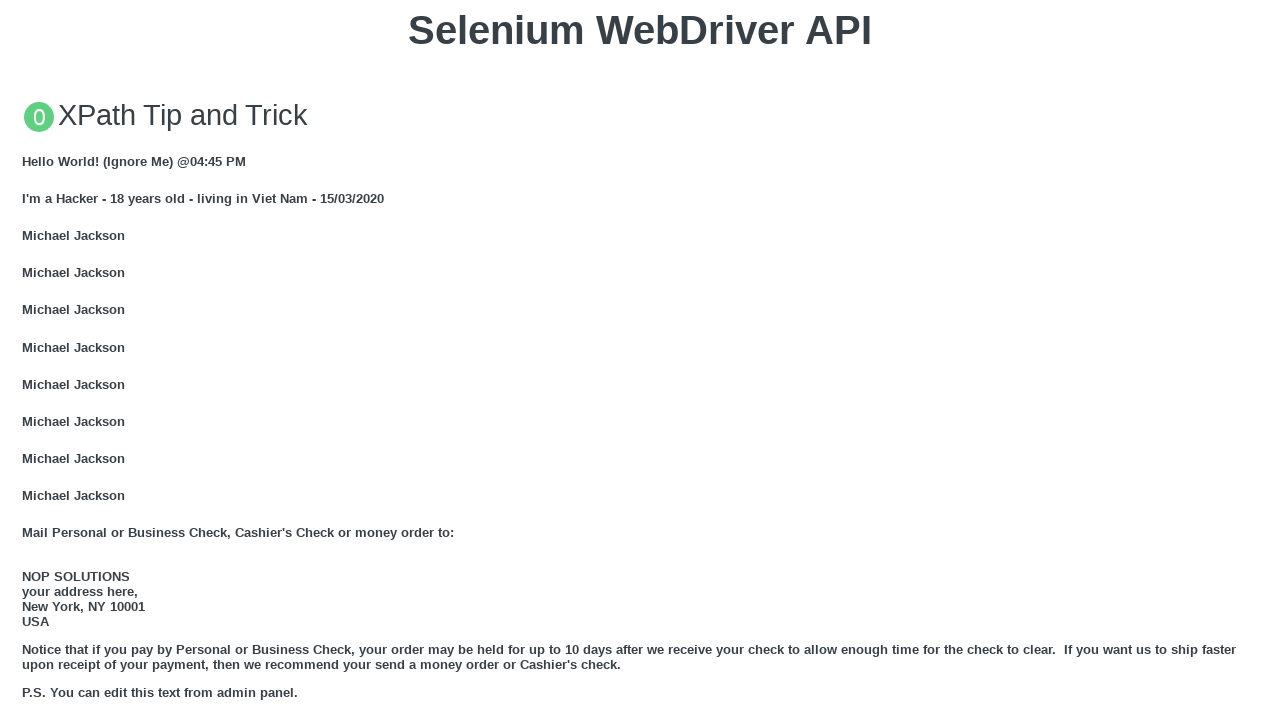

Scrolled login form into view
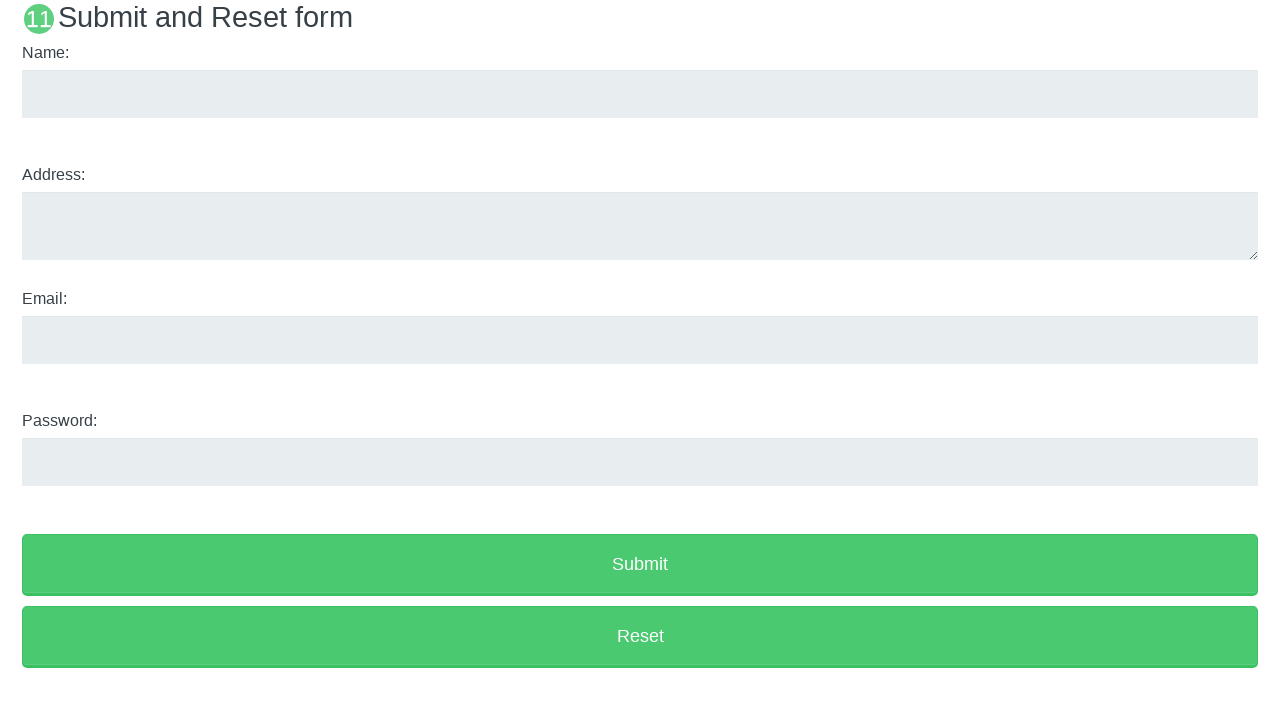

Filled name field with 'Test Submit' on #name
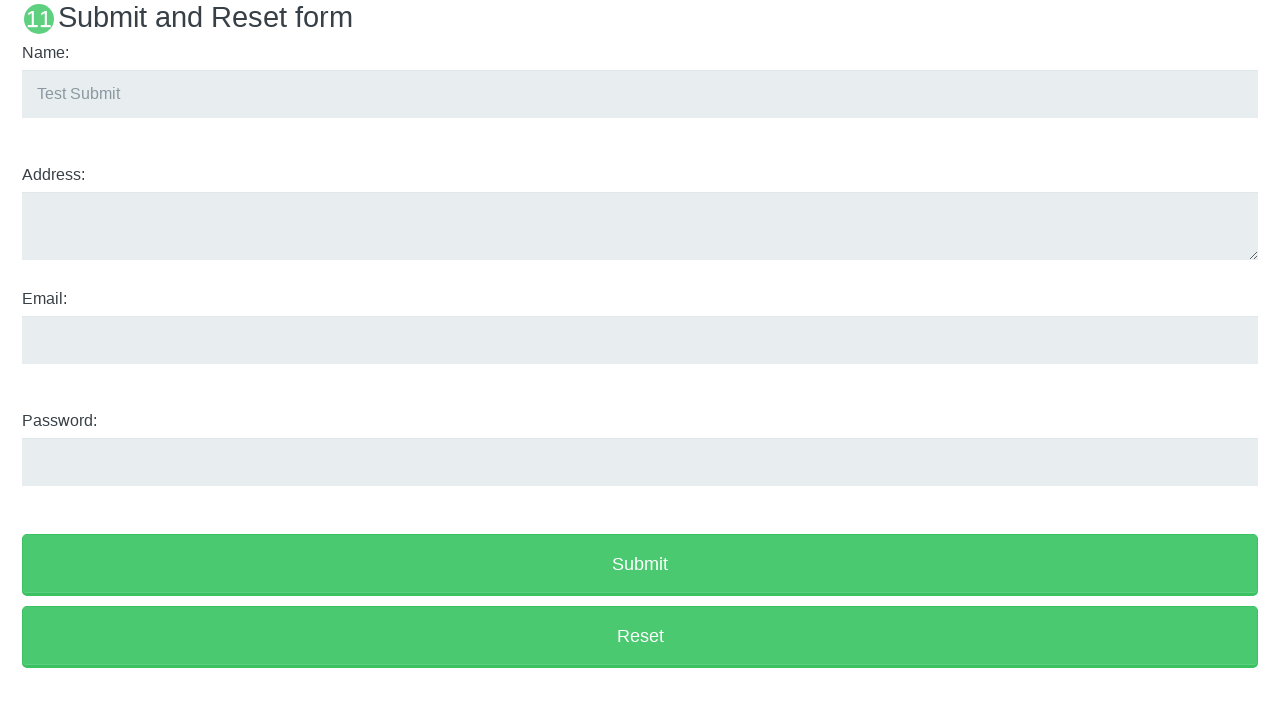

Filled address field with 'address ABC Submit' on #address
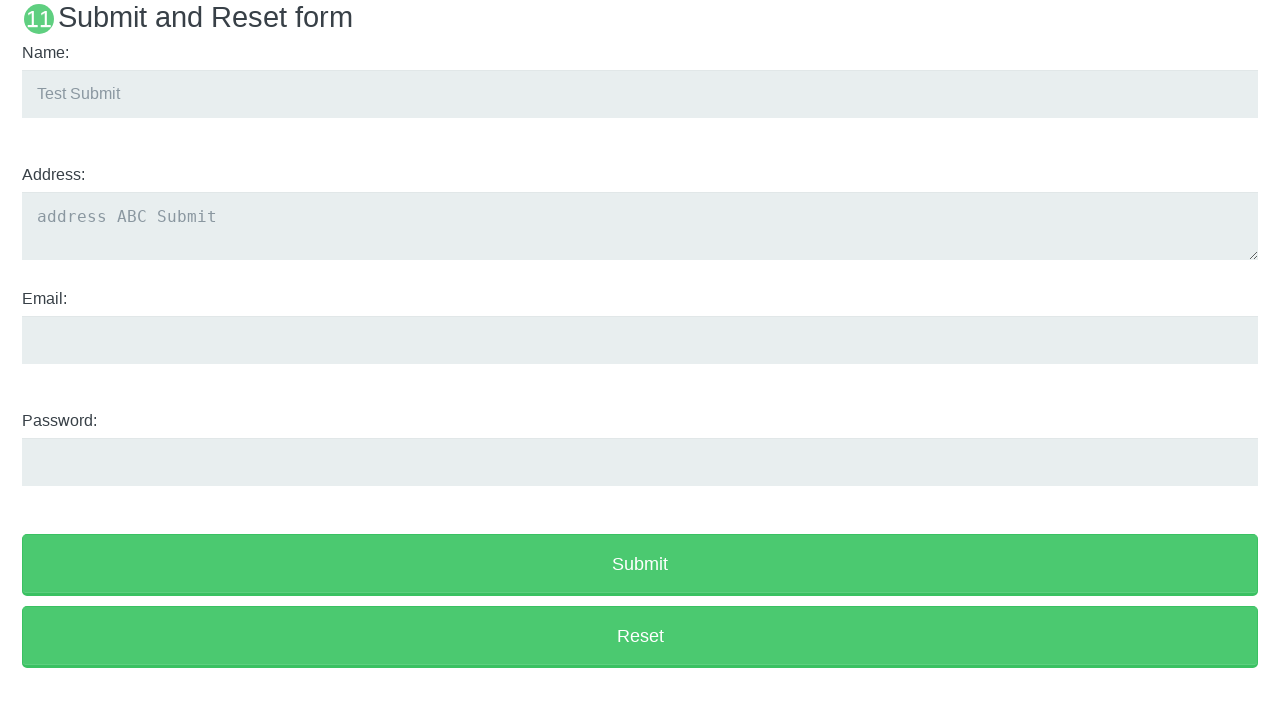

Filled email field with 'testsubmit@gmail.com' on #email
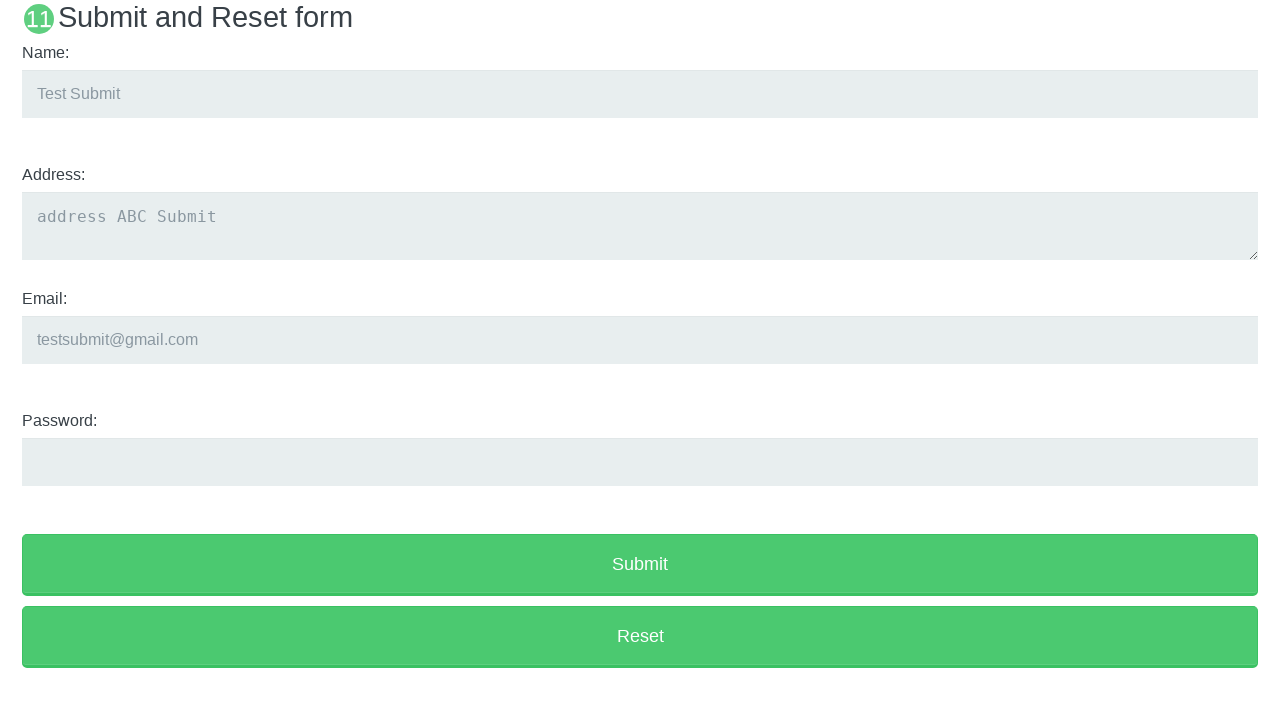

Filled password field with 'Test123' on #password
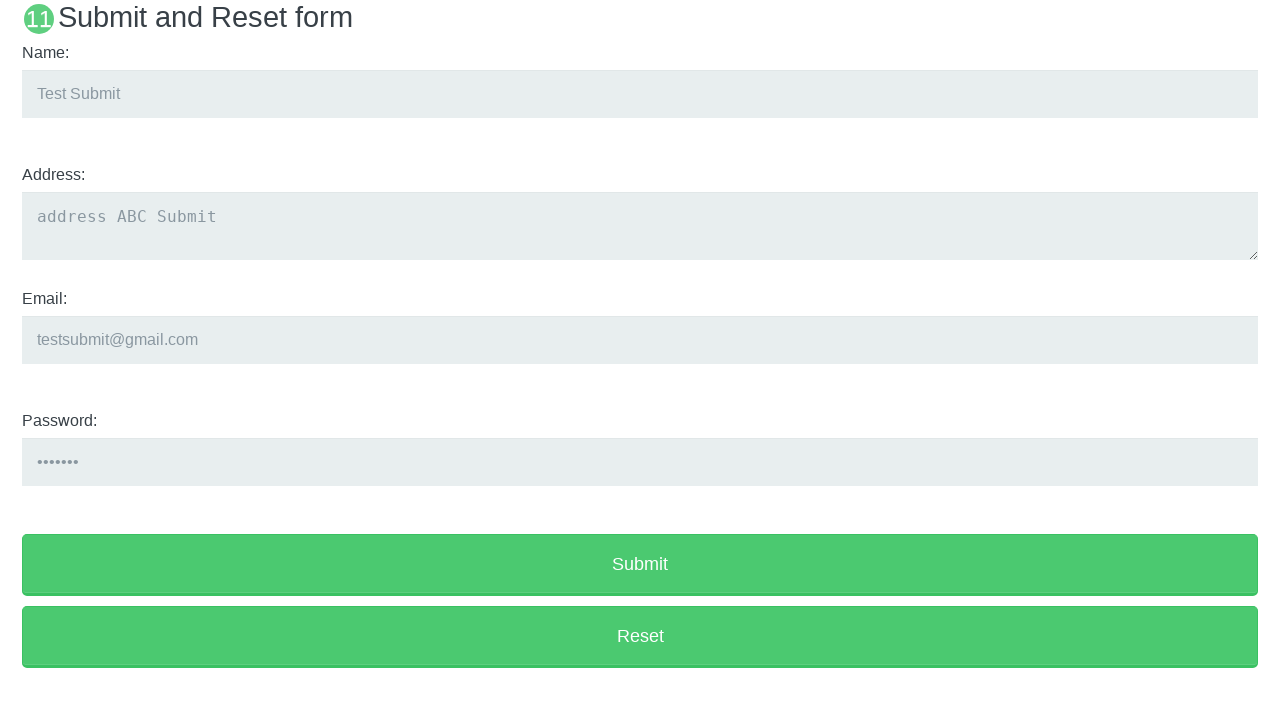

Clicked Submit button to submit form at (640, 565) on button[value='Submit']
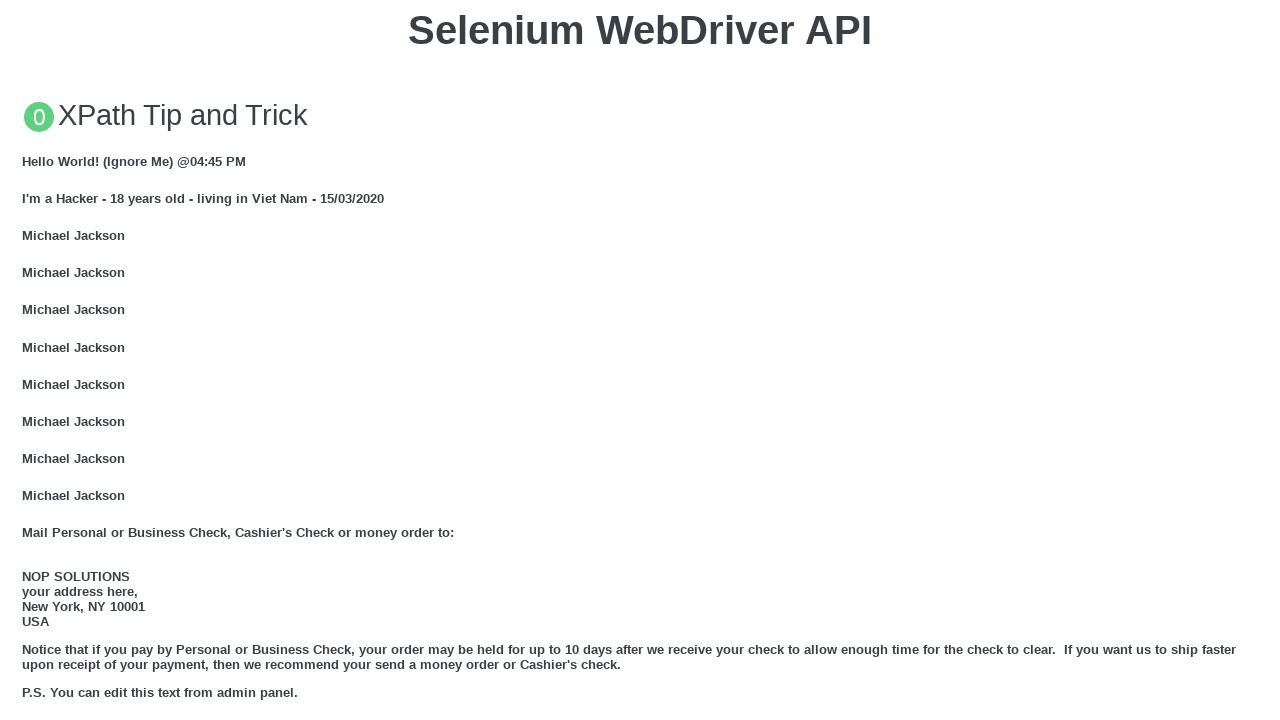

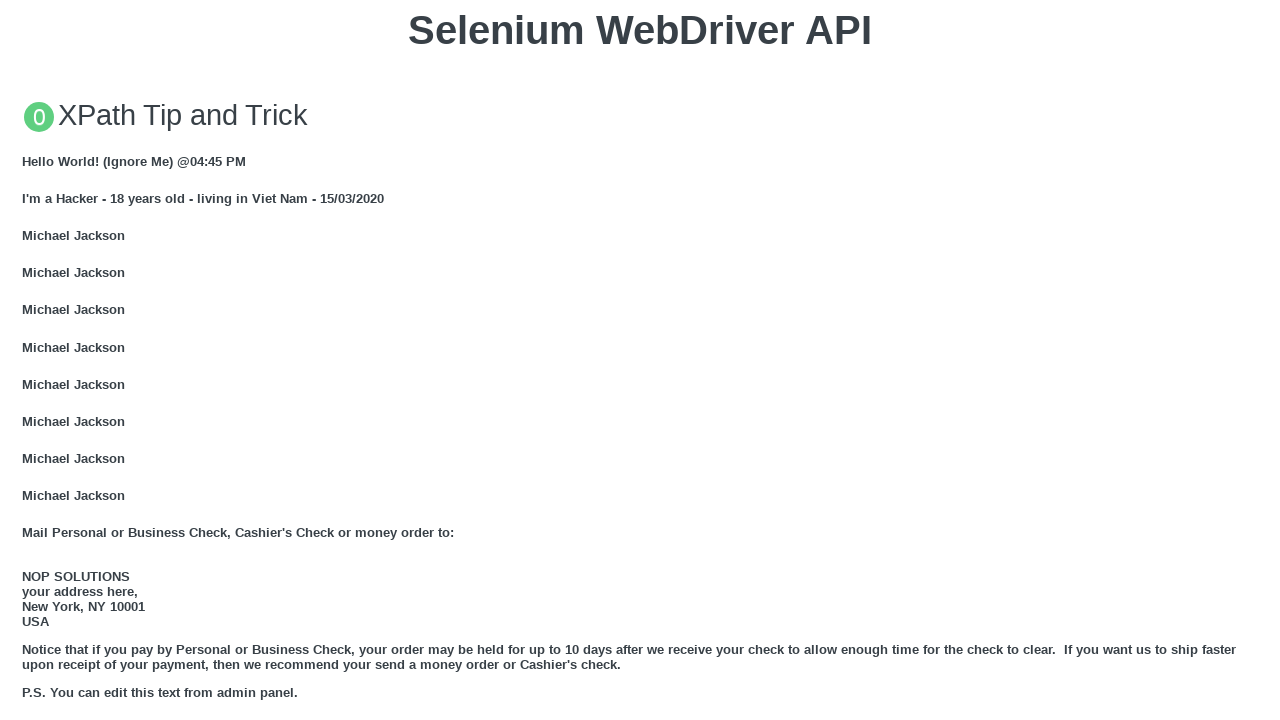